Navigates to the OrangeHRM demo application and verifies the page loads by checking the page title and URL are accessible.

Starting URL: https://opensource-demo.orangehrmlive.com/

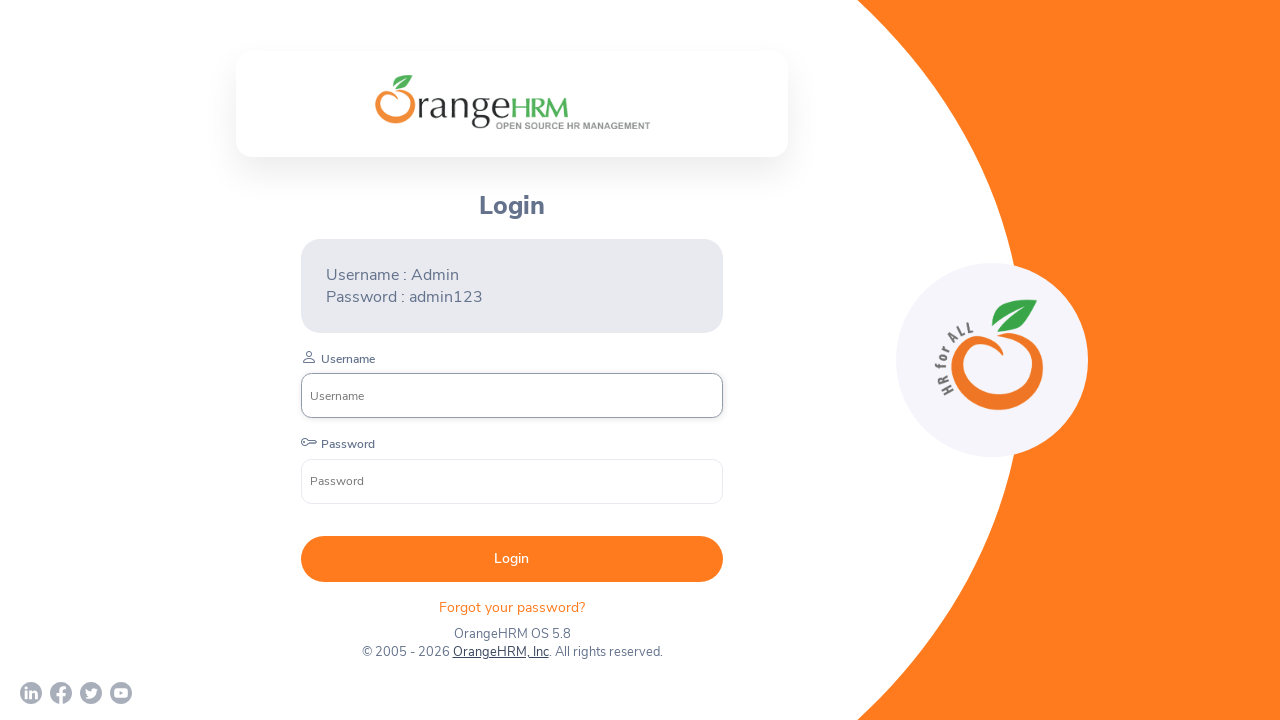

Waited for page to reach domcontentloaded state
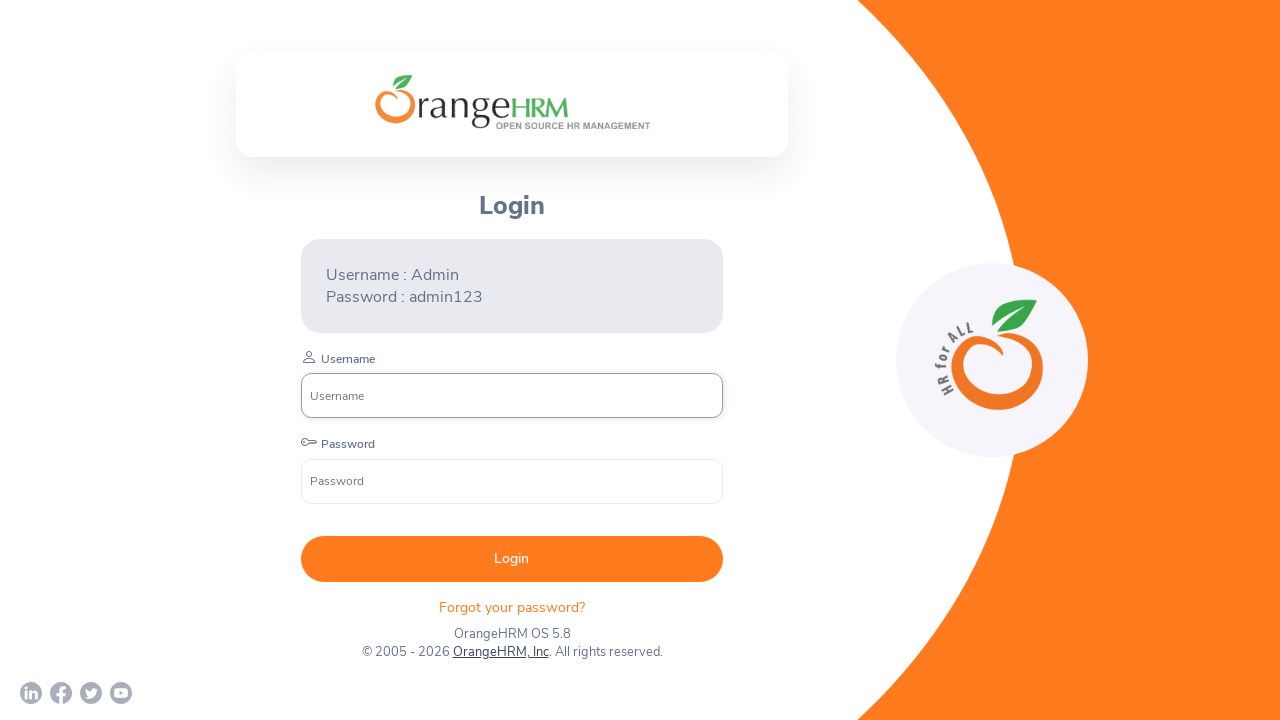

Retrieved page title: OrangeHRM
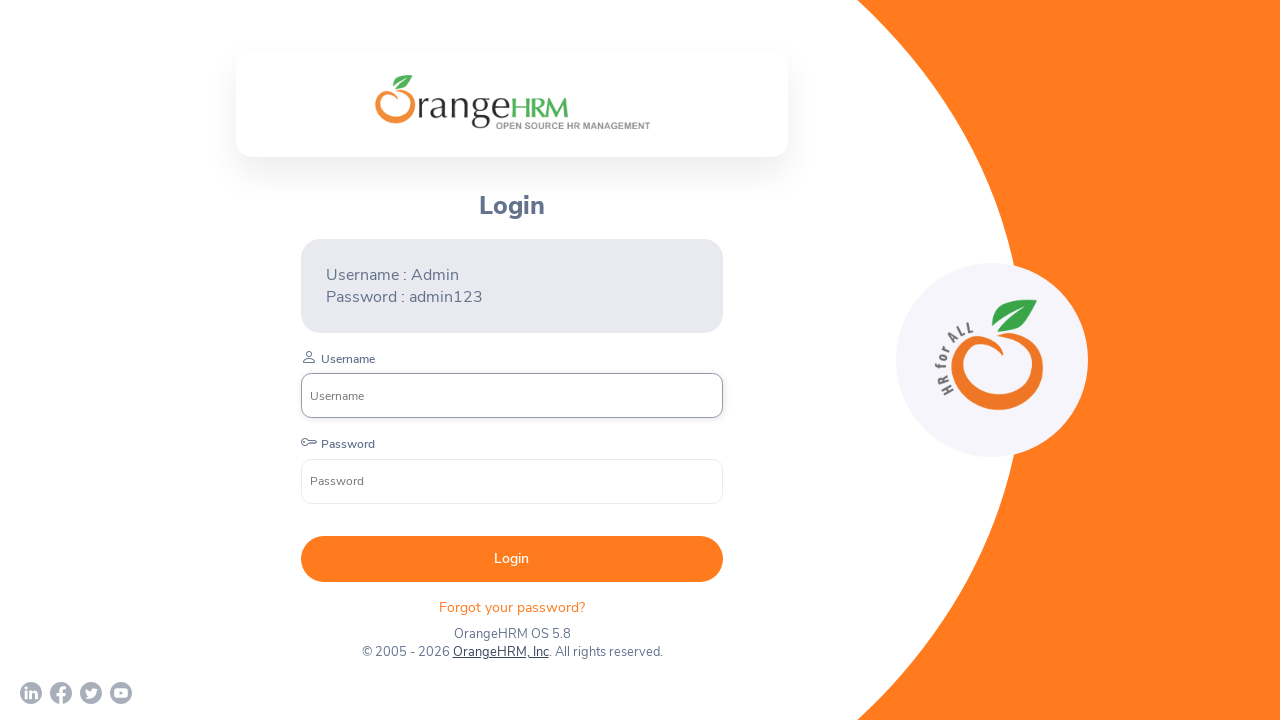

Retrieved current URL: https://opensource-demo.orangehrmlive.com/web/index.php/auth/login
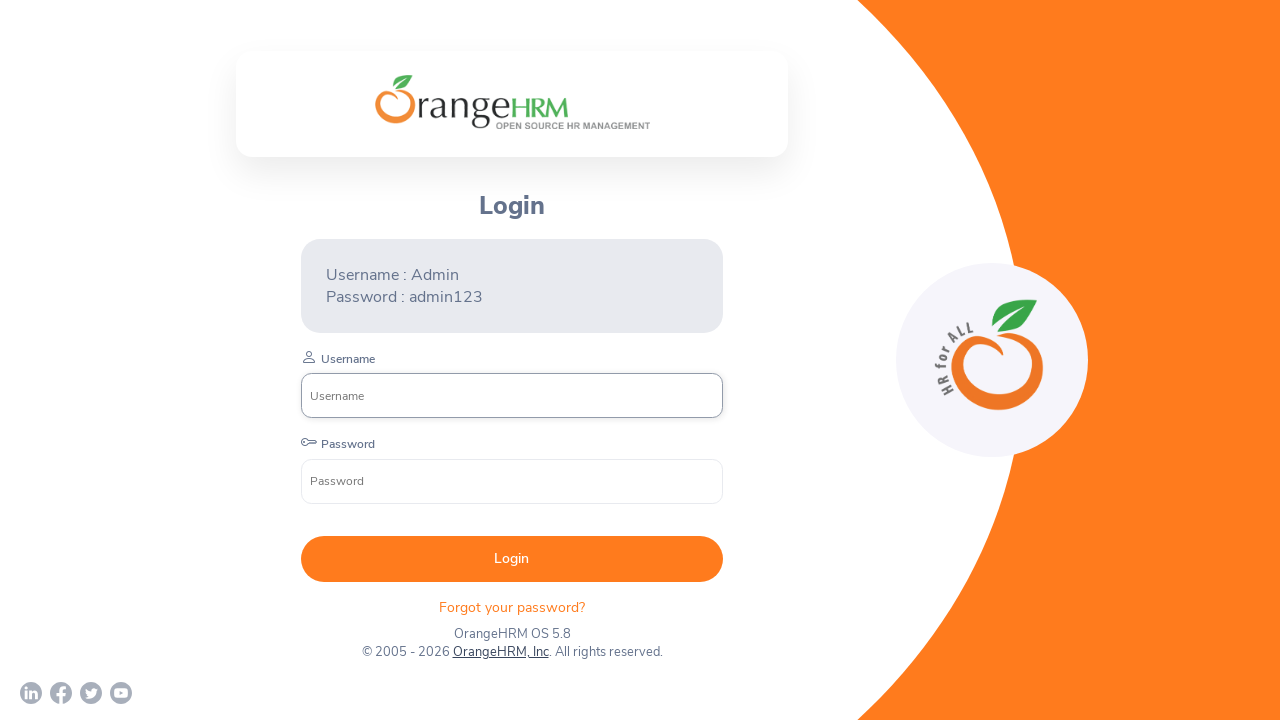

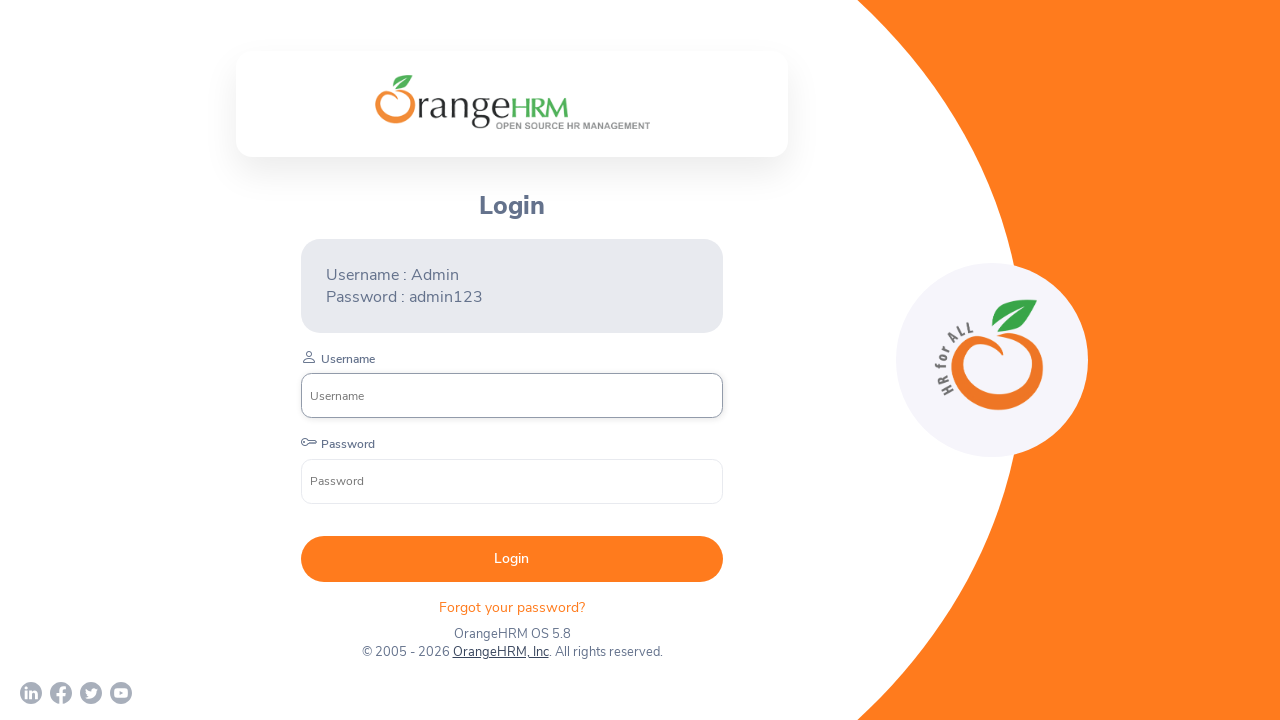